From the About page, clicks on the Home link and verifies user is redirected to the home page

Starting URL: https://webshop-agil-testautomatiserare.netlify.app/about

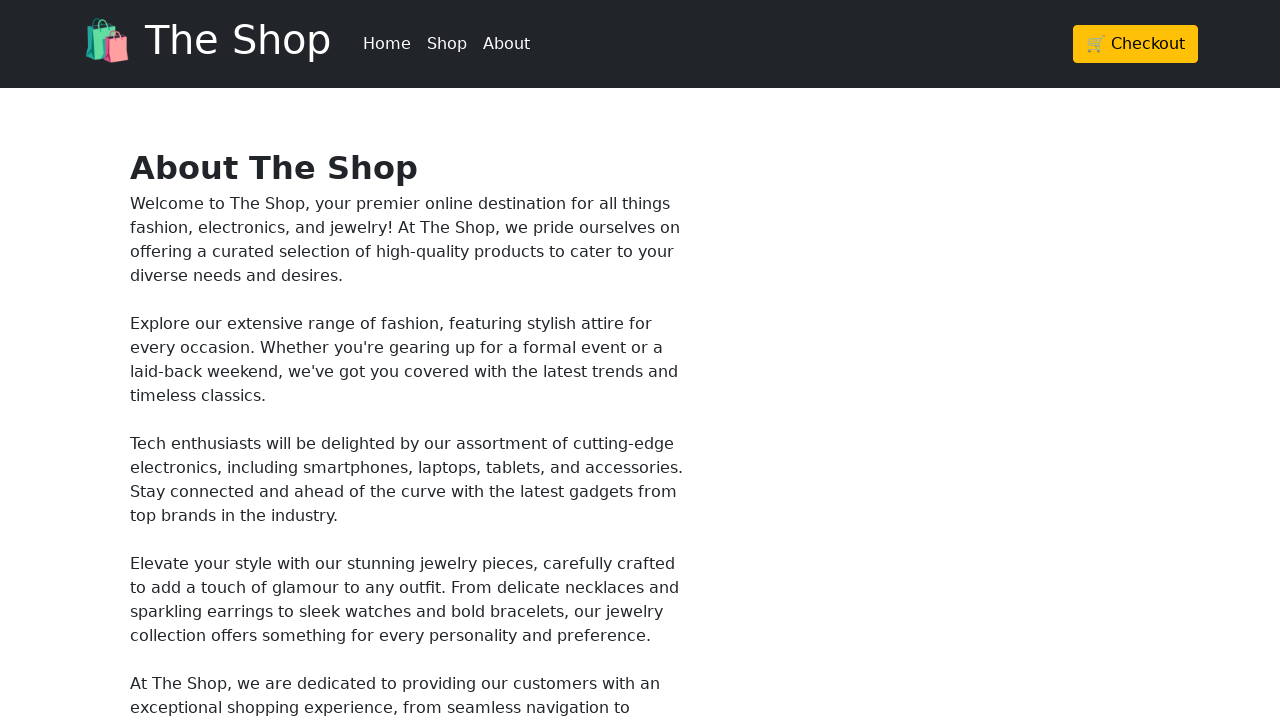

Clicked Home link from About page at (387, 44) on text=Home
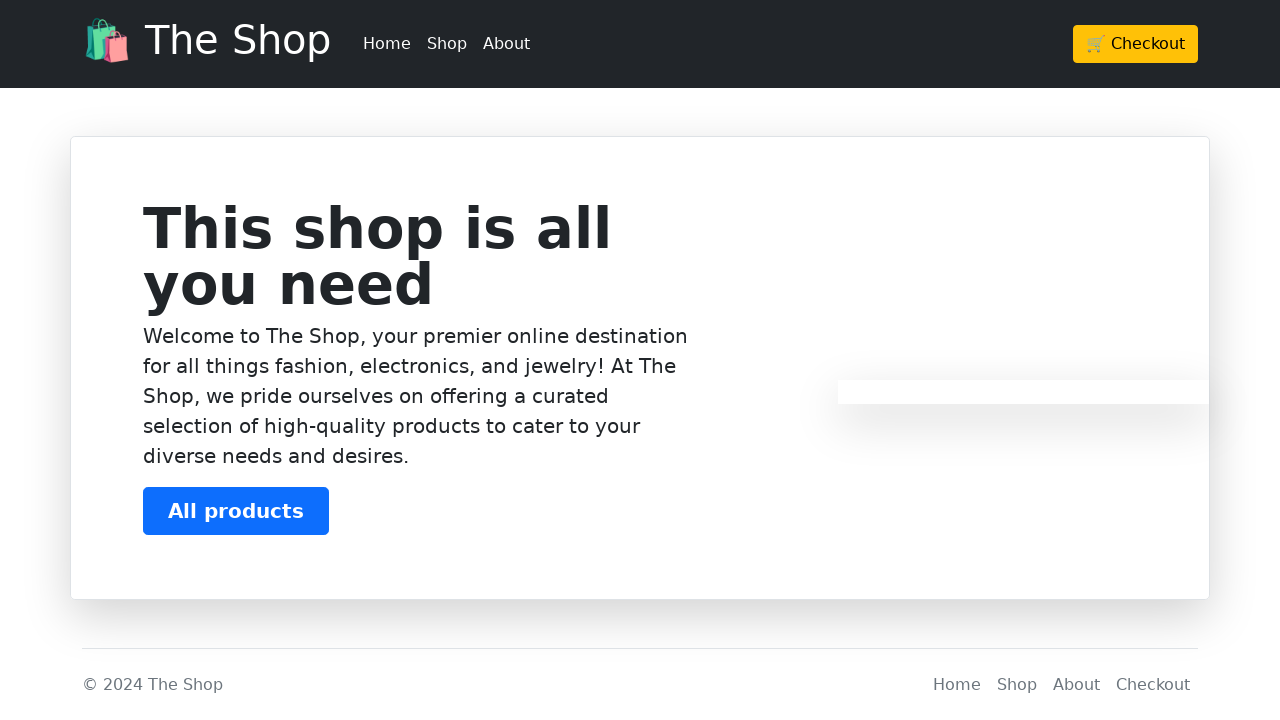

Verified redirect to home page
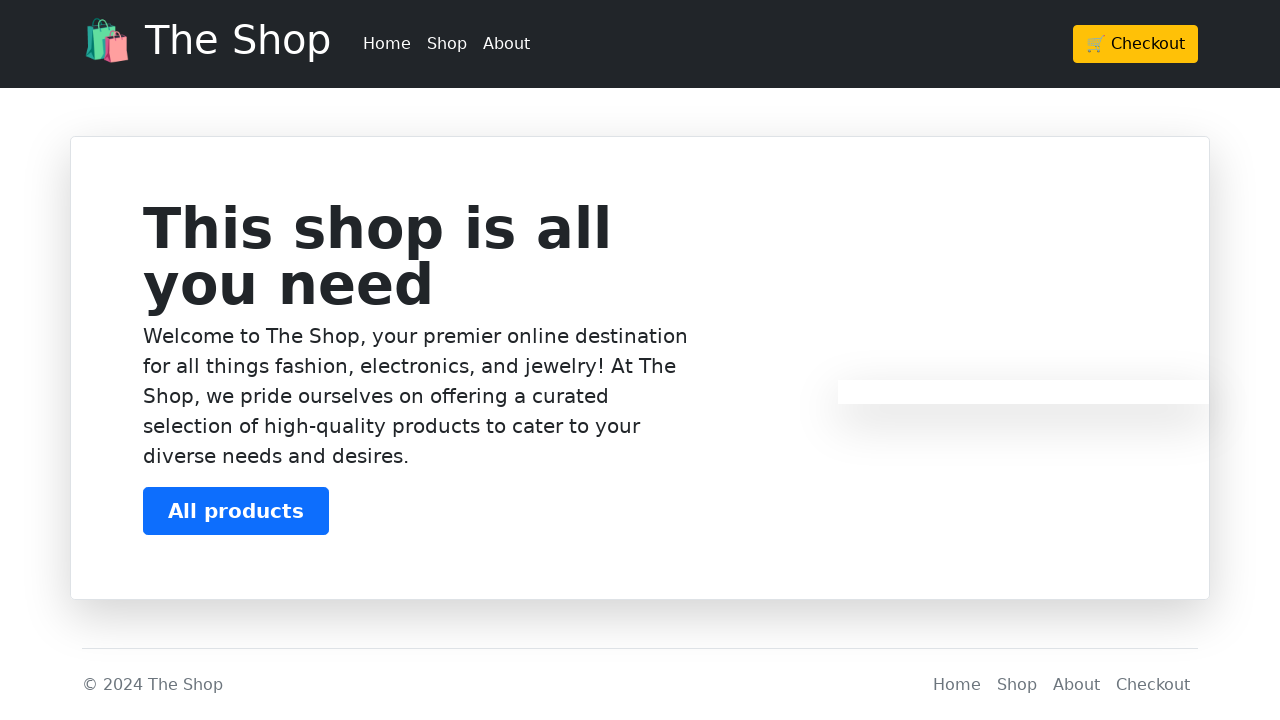

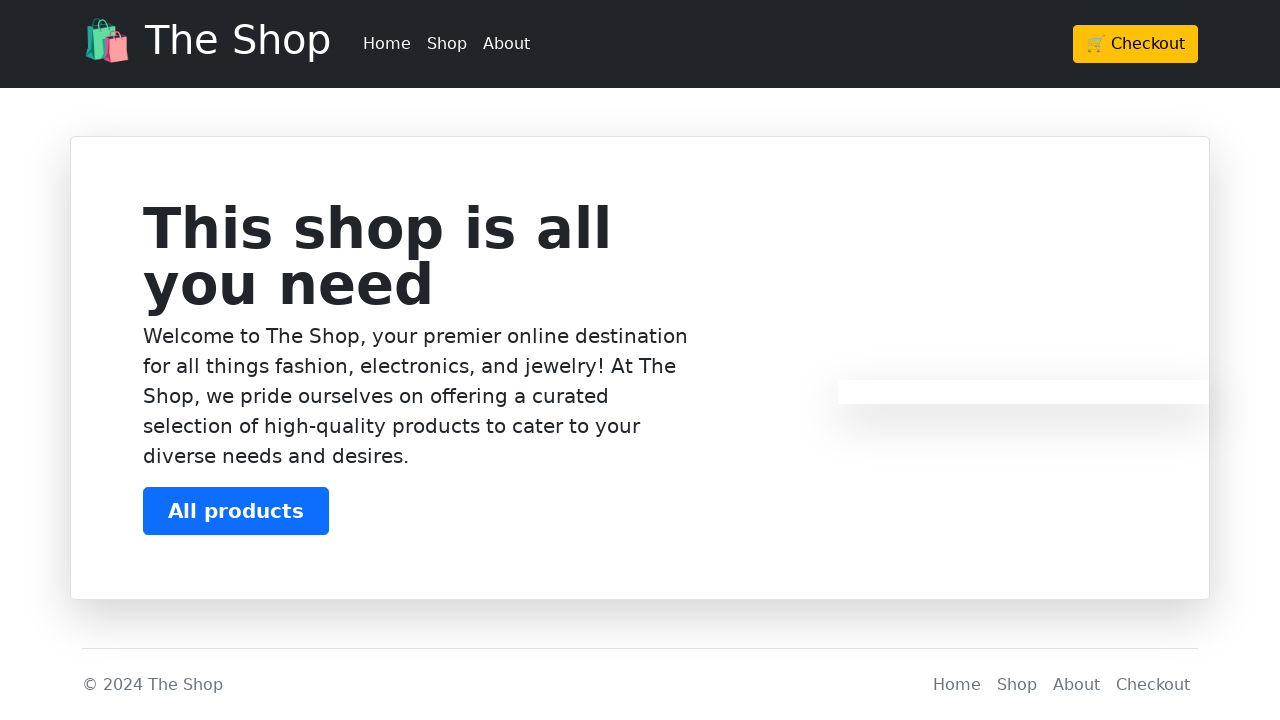